Navigates to the Hepsiburada homepage and waits for the page to load

Starting URL: https://www.hepsiburada.com/

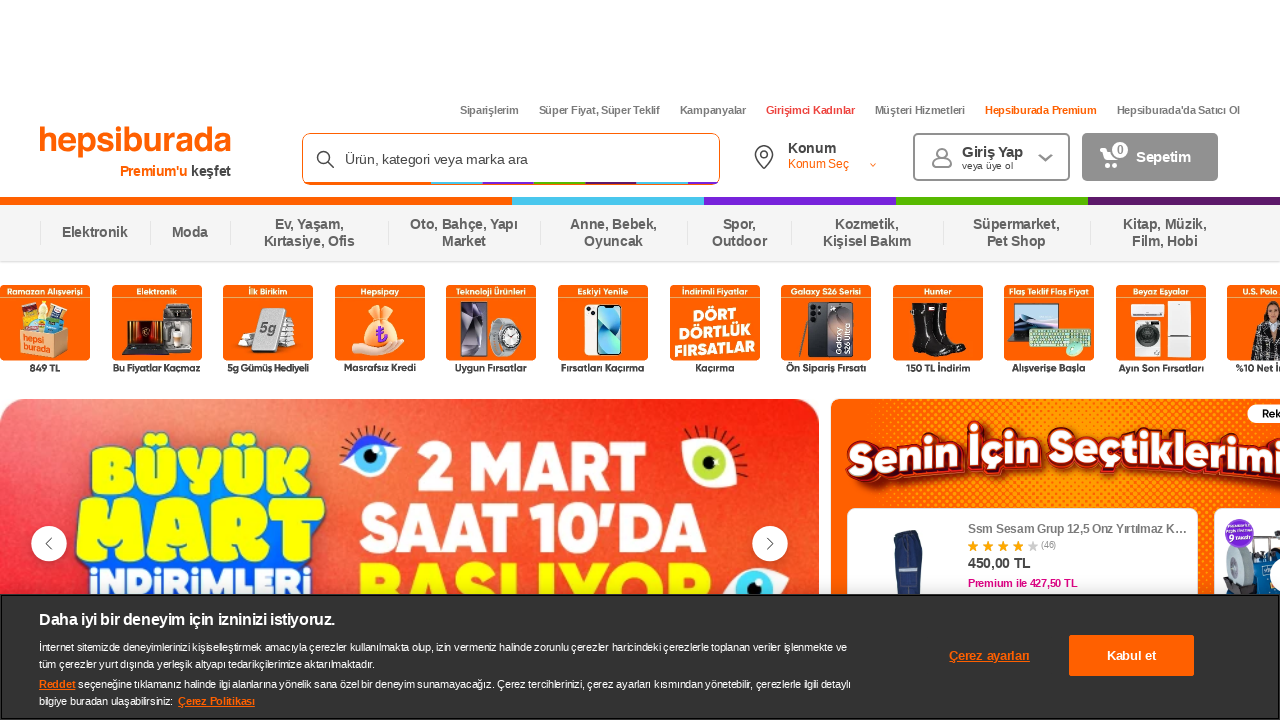

Navigated to Hepsiburada homepage and waited for page to fully load (networkidle)
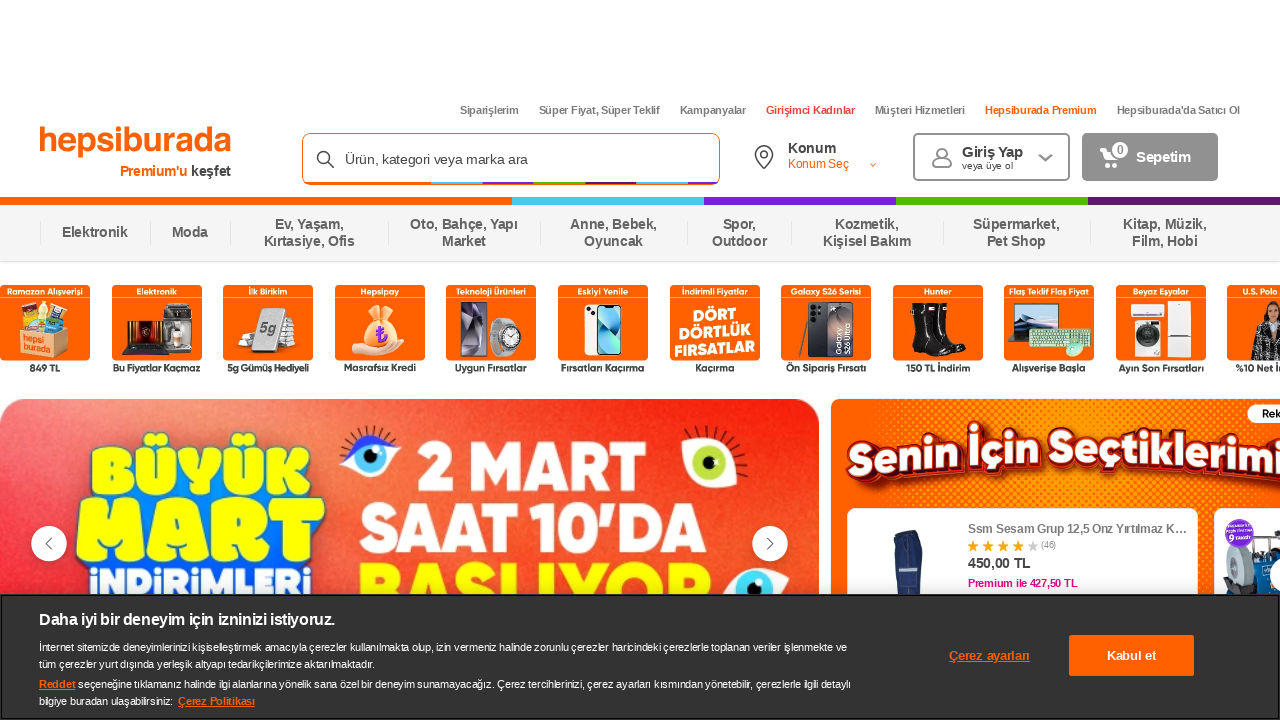

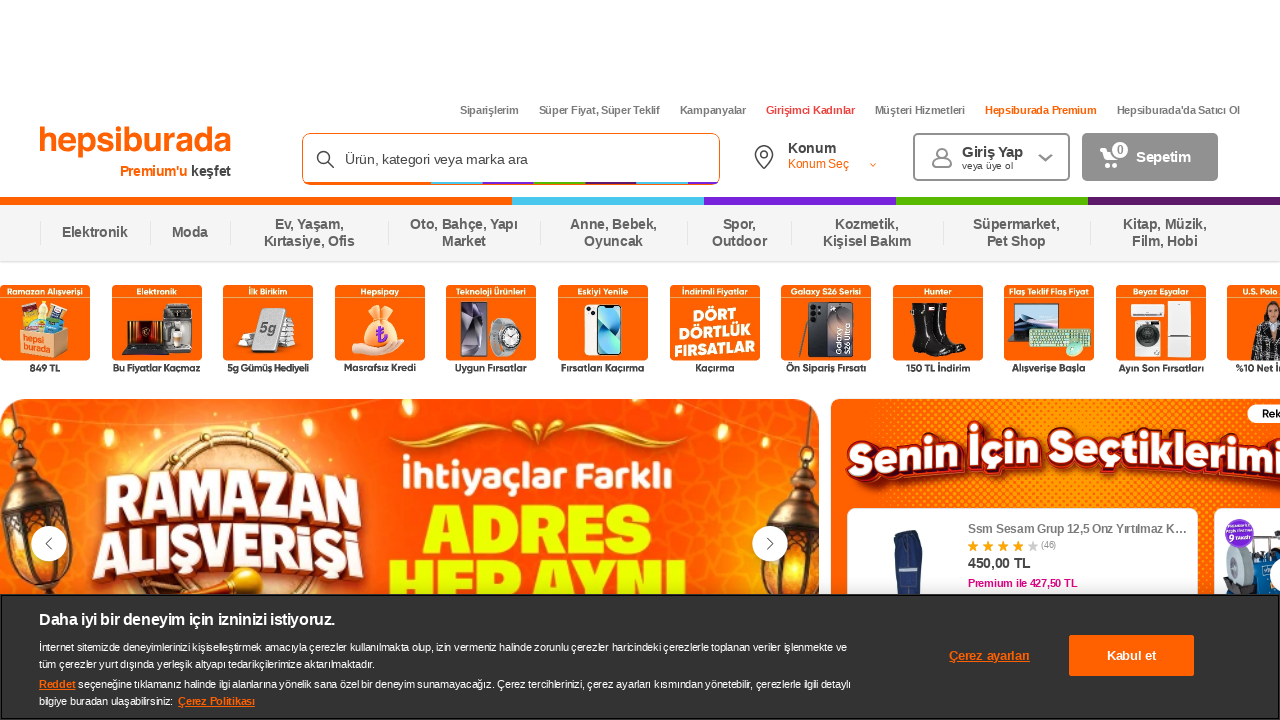